Tests the resizable functionality on jQueryUI by switching to the iframe and clicking on the Resizable link.

Starting URL: https://jqueryui.com

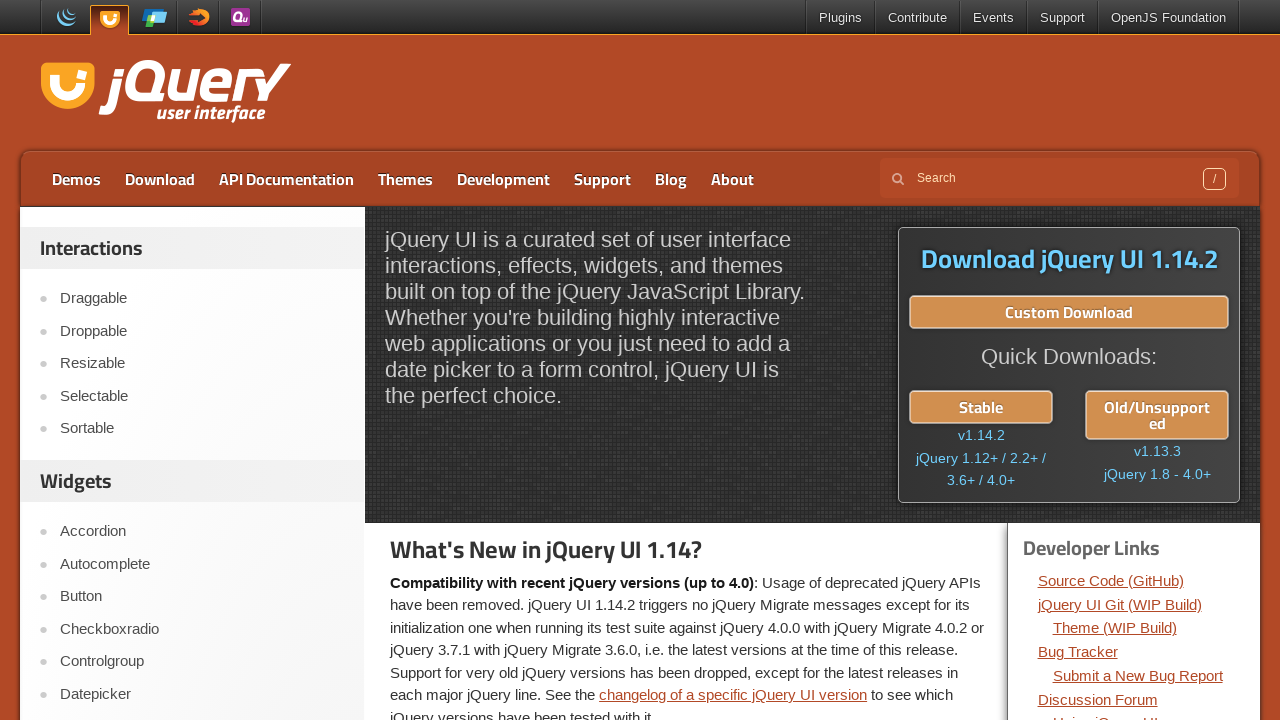

Navigated to https://jqueryui.com
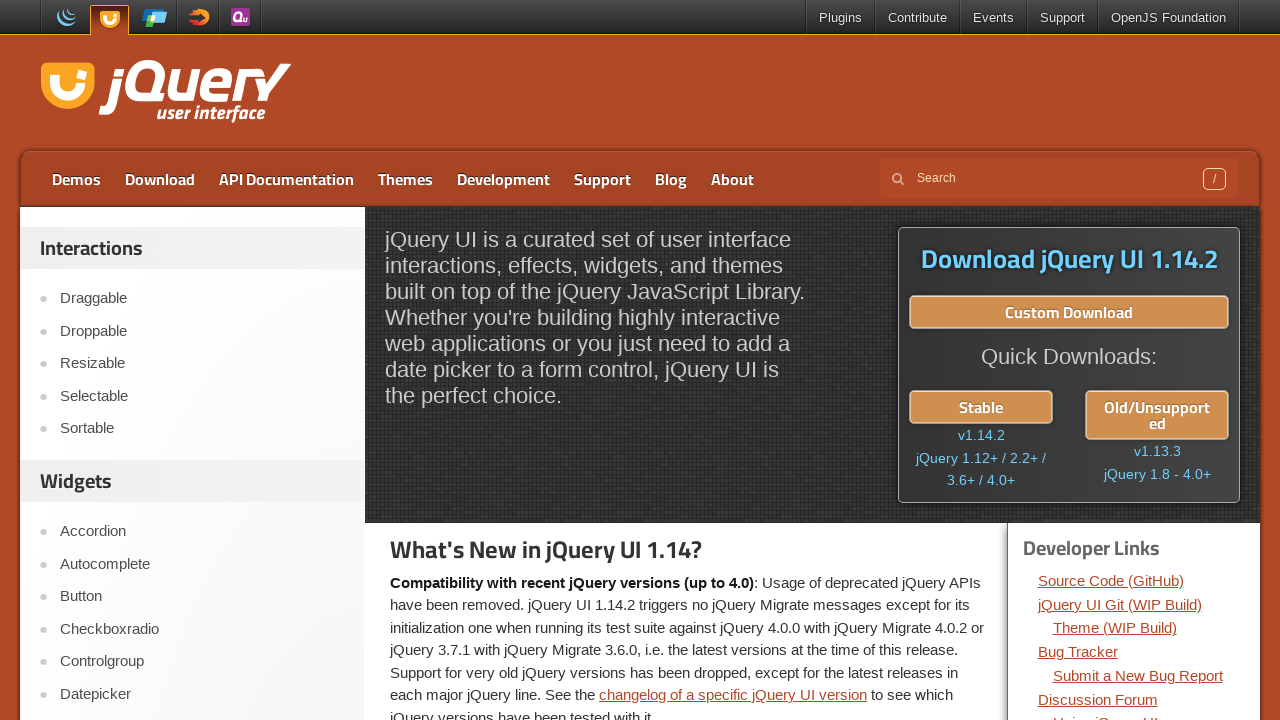

Located the demo iframe
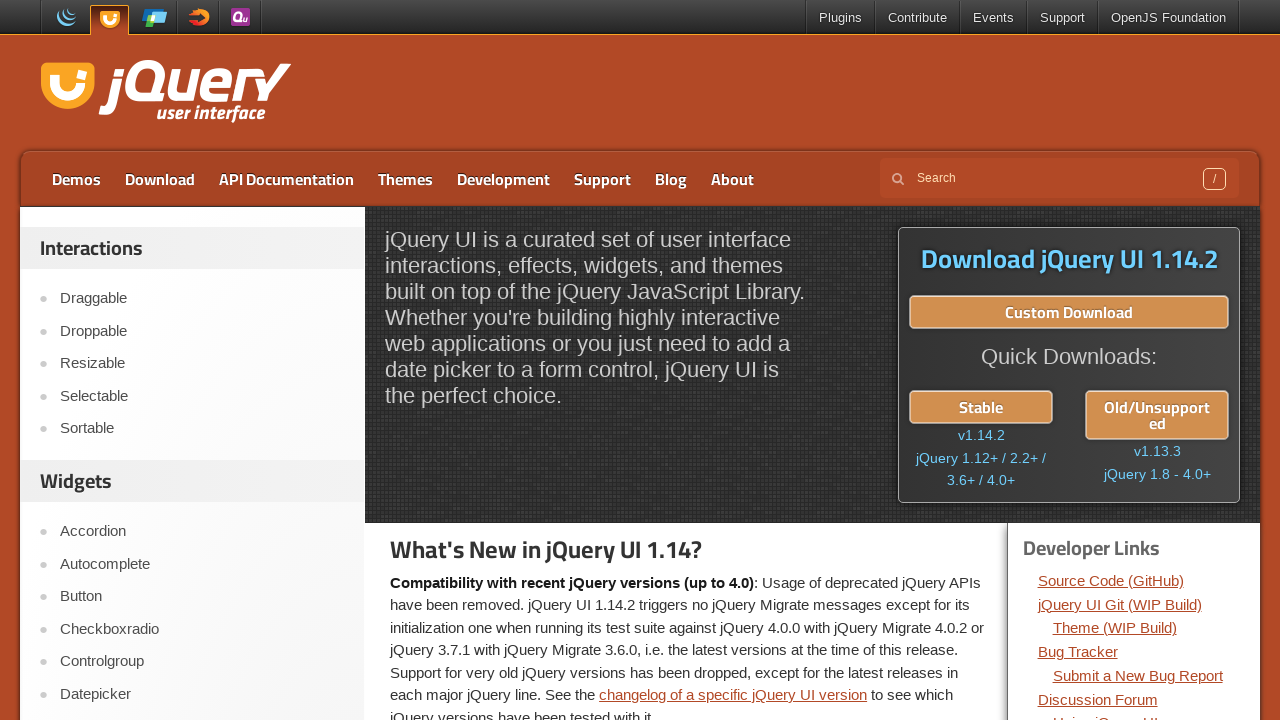

Clicked on the Resizable link to test resizable functionality at (202, 364) on a:has-text('Resizable')
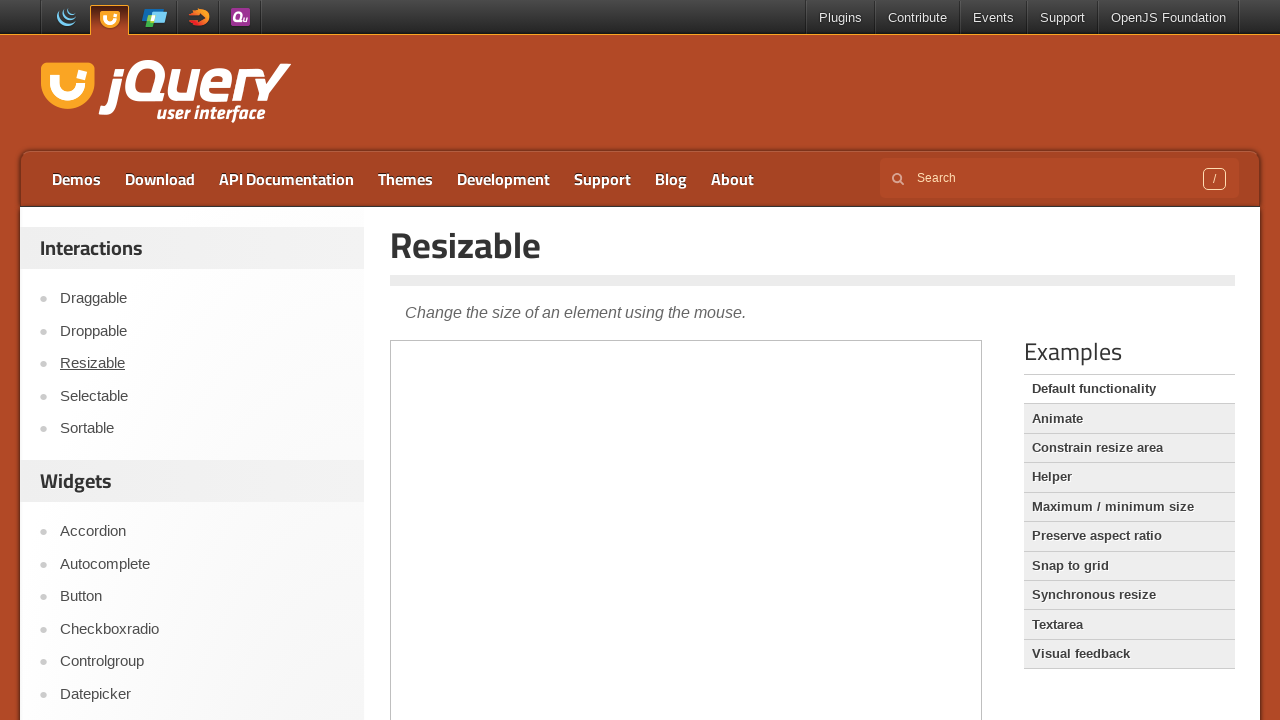

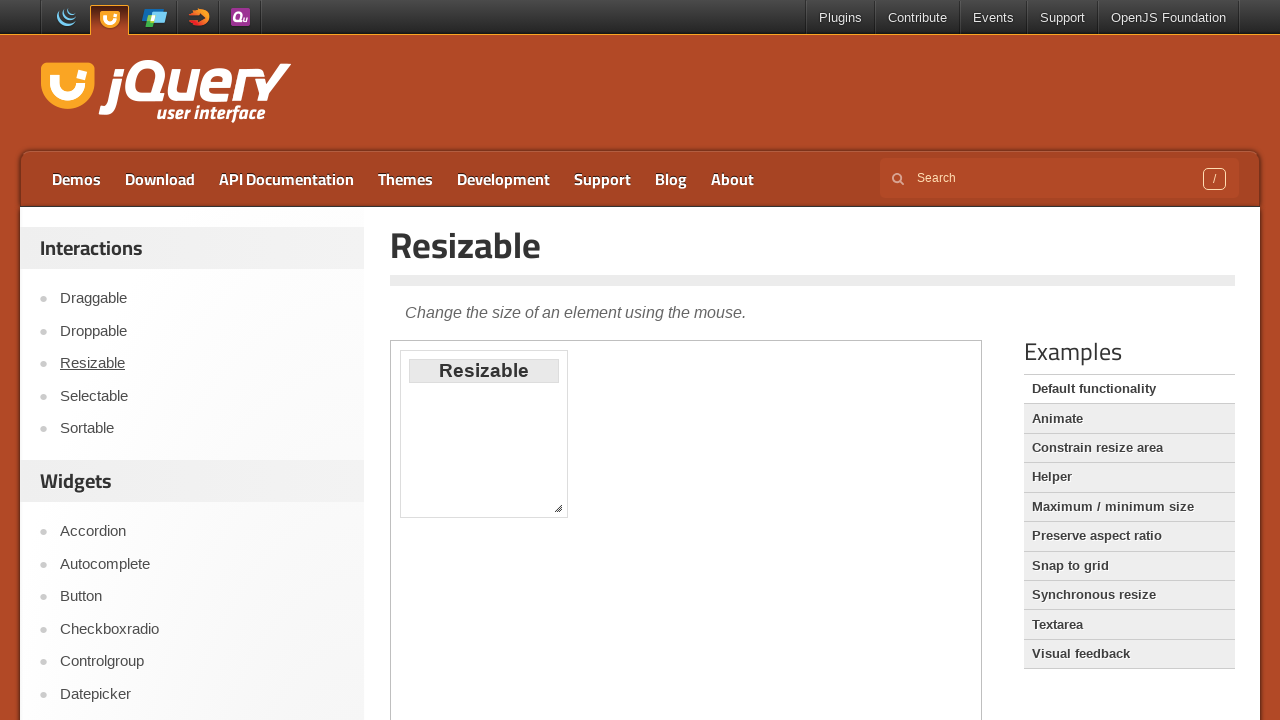